Tests the browser windows demo page by navigating to it and clicking the "New Tab" button to trigger opening a new browser tab.

Starting URL: https://demoqa.com/browser-windows

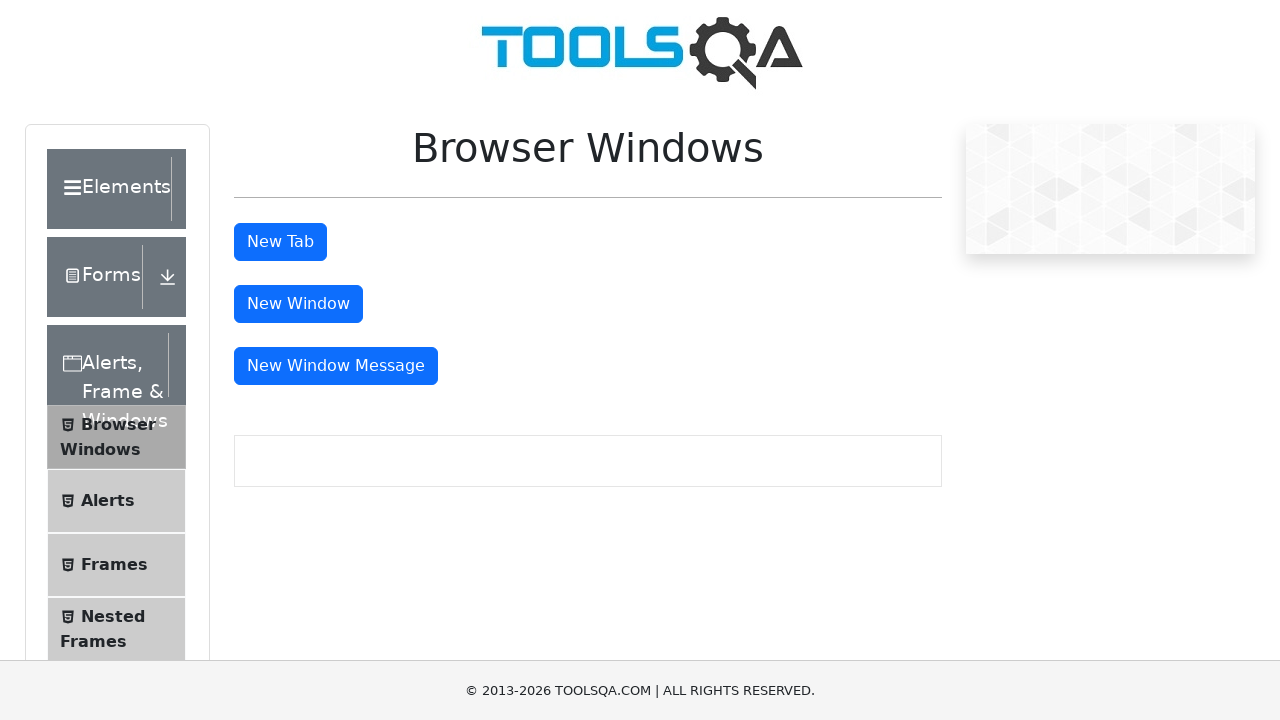

Navigated to browser windows demo page
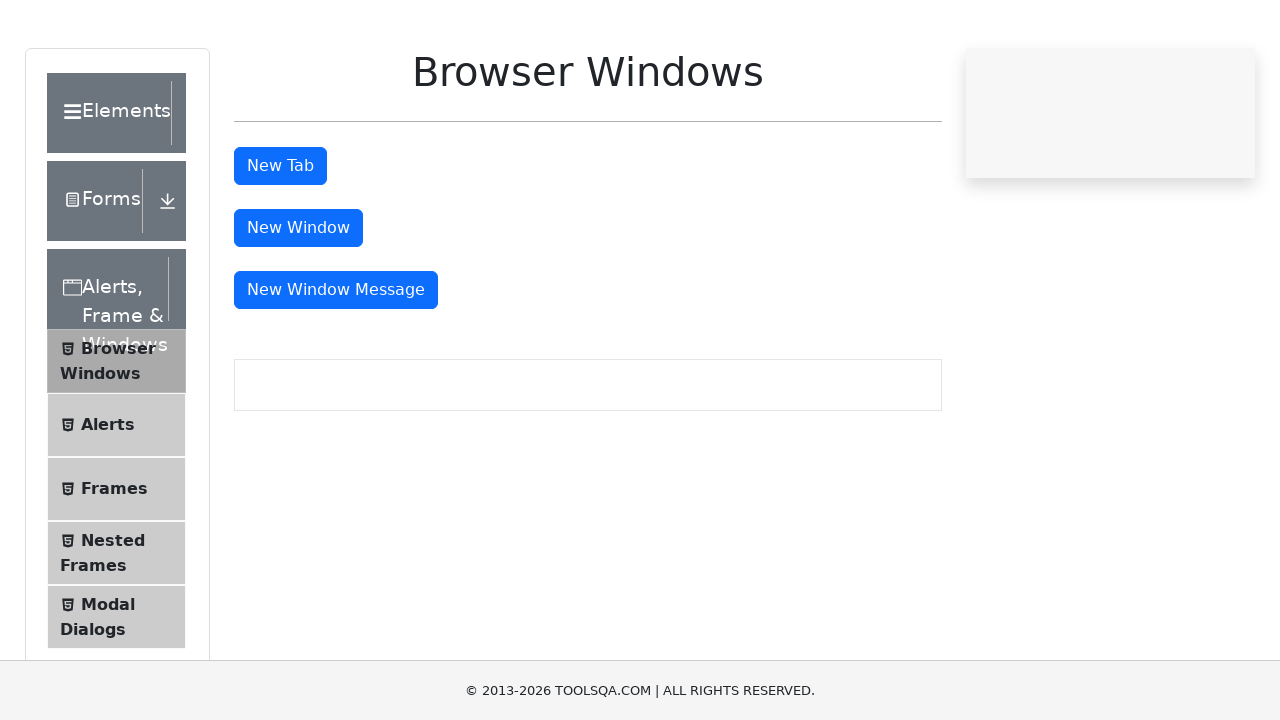

Clicked the 'New Tab' button to open a new browser tab at (280, 242) on button#tabButton
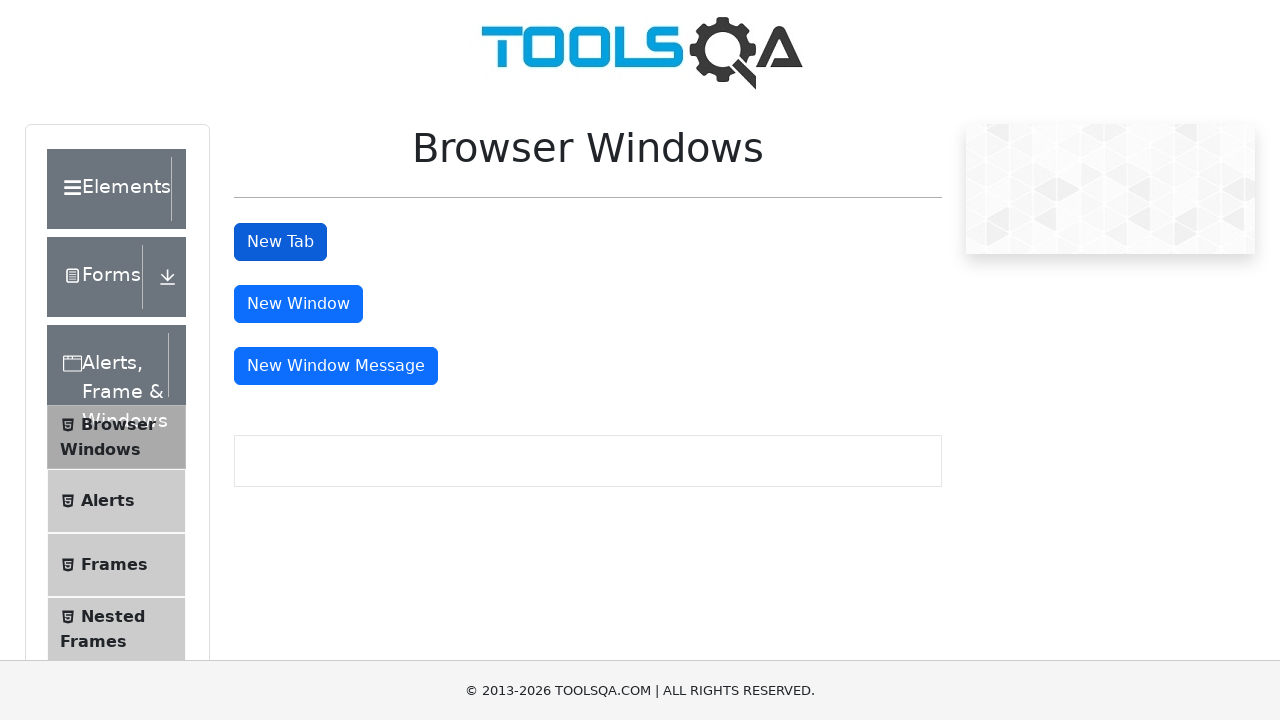

Waited 1 second for new tab to open
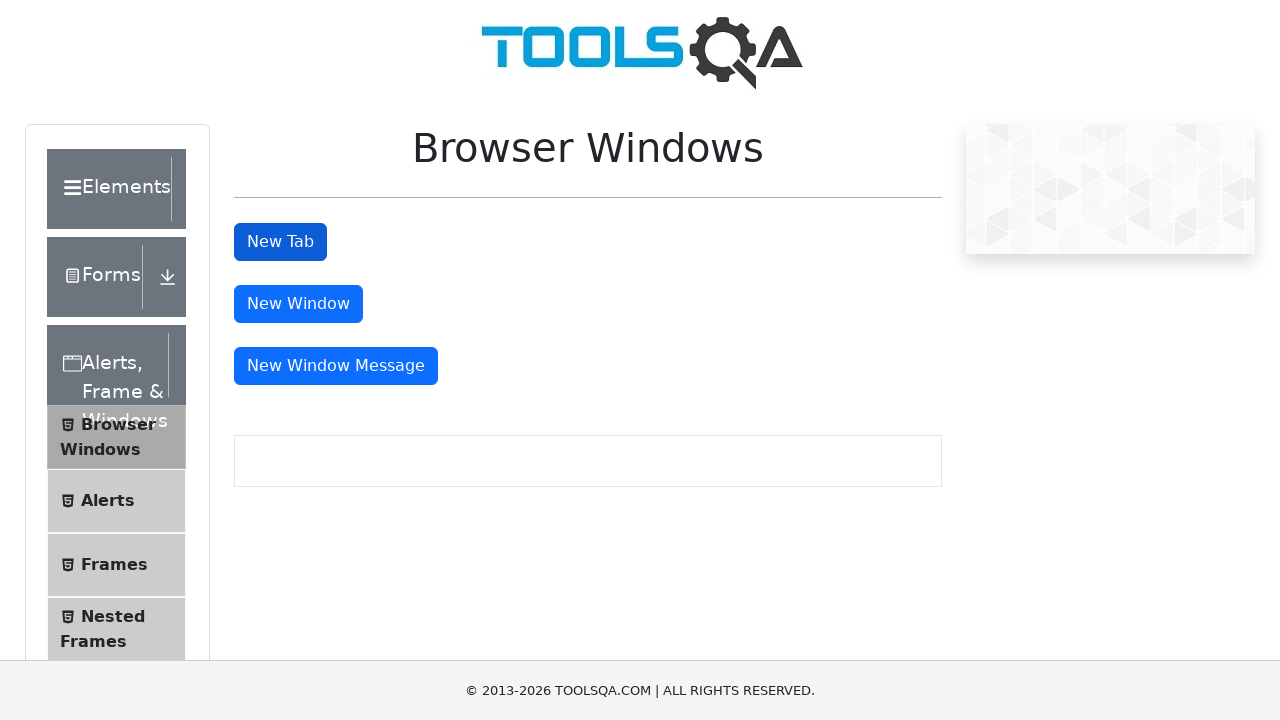

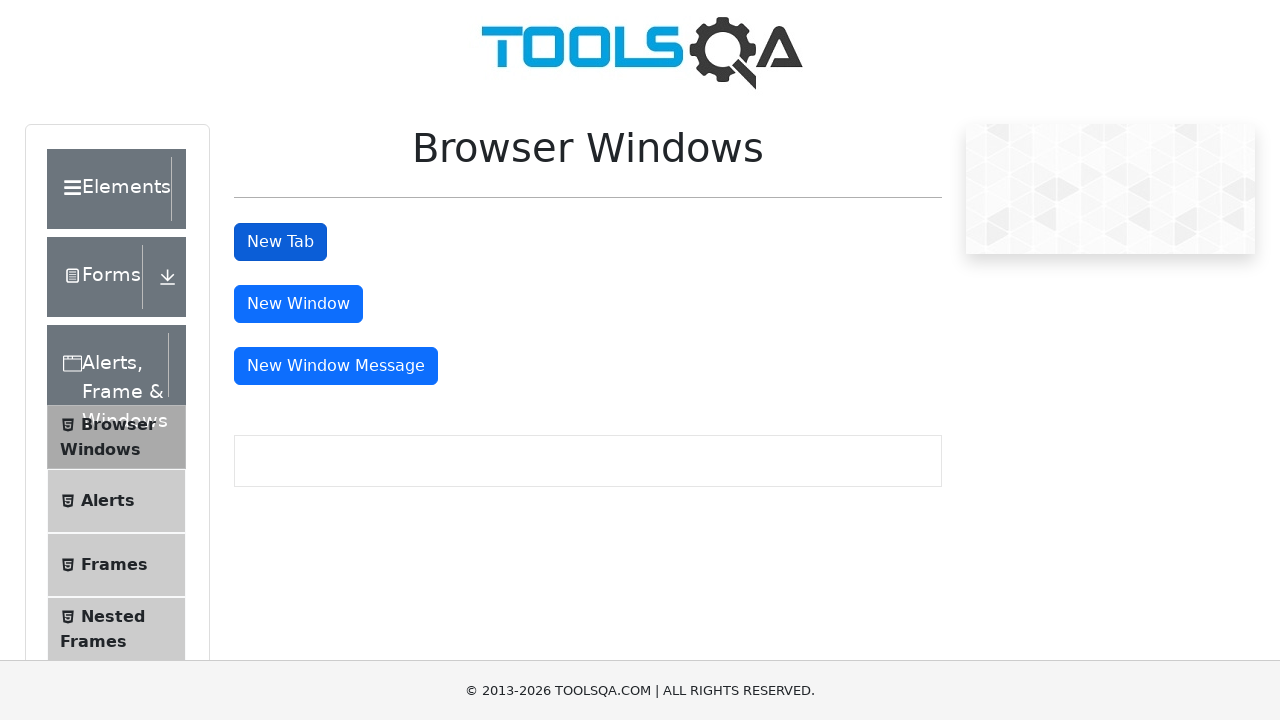